Tests confirm JavaScript alert by clicking the Confirm Alert button, switching to the alert, and dismissing it with Cancel

Starting URL: https://v1.training-support.net/selenium/javascript-alerts

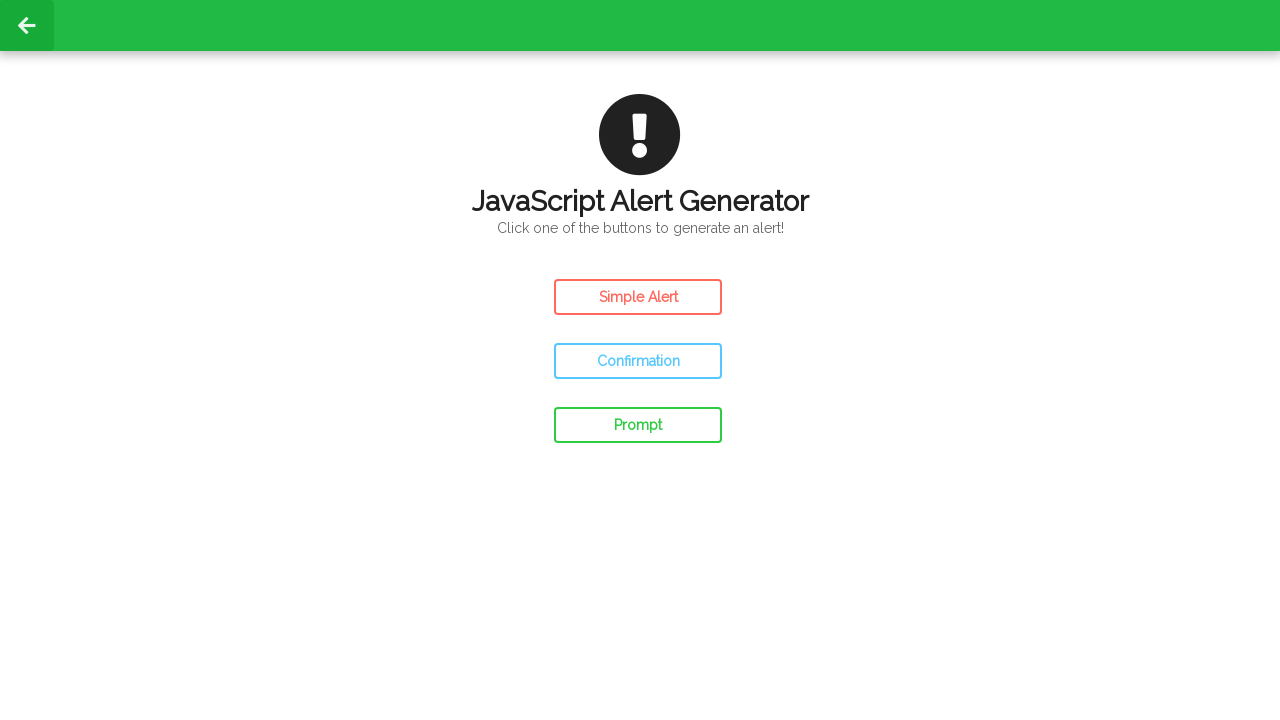

Set up dialog handler to dismiss alerts
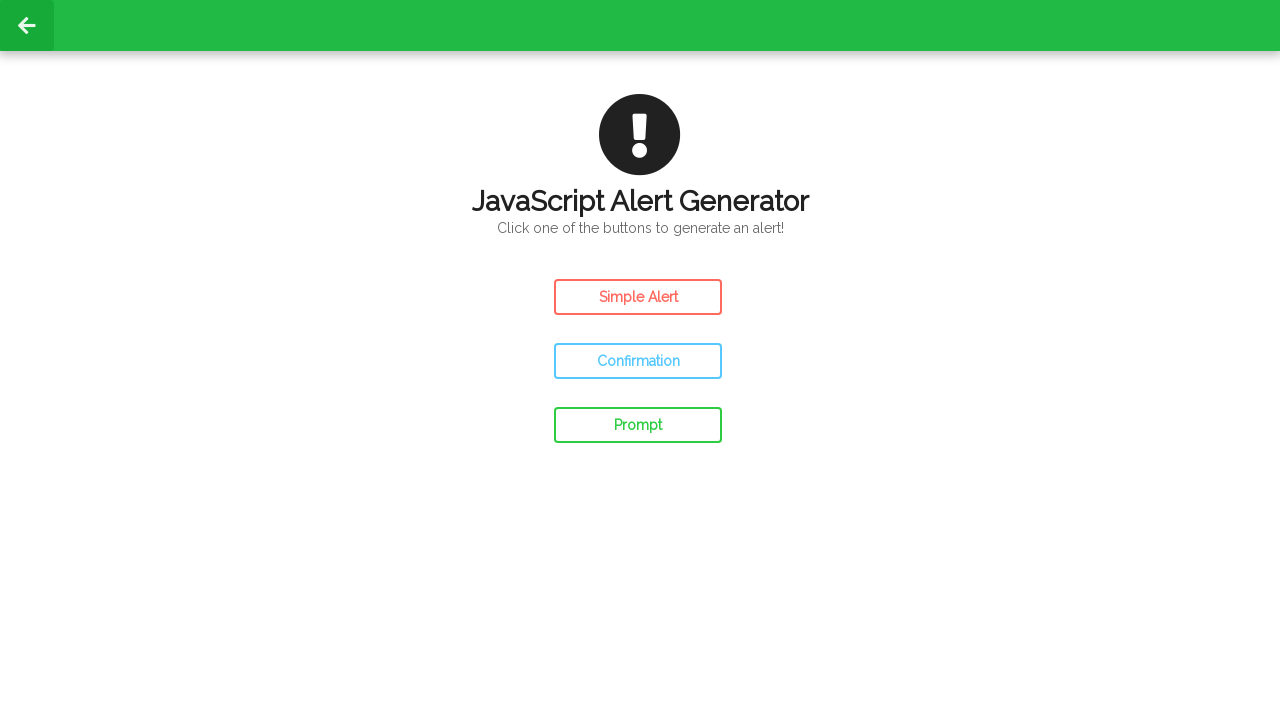

Clicked the Confirm Alert button at (638, 361) on #confirm
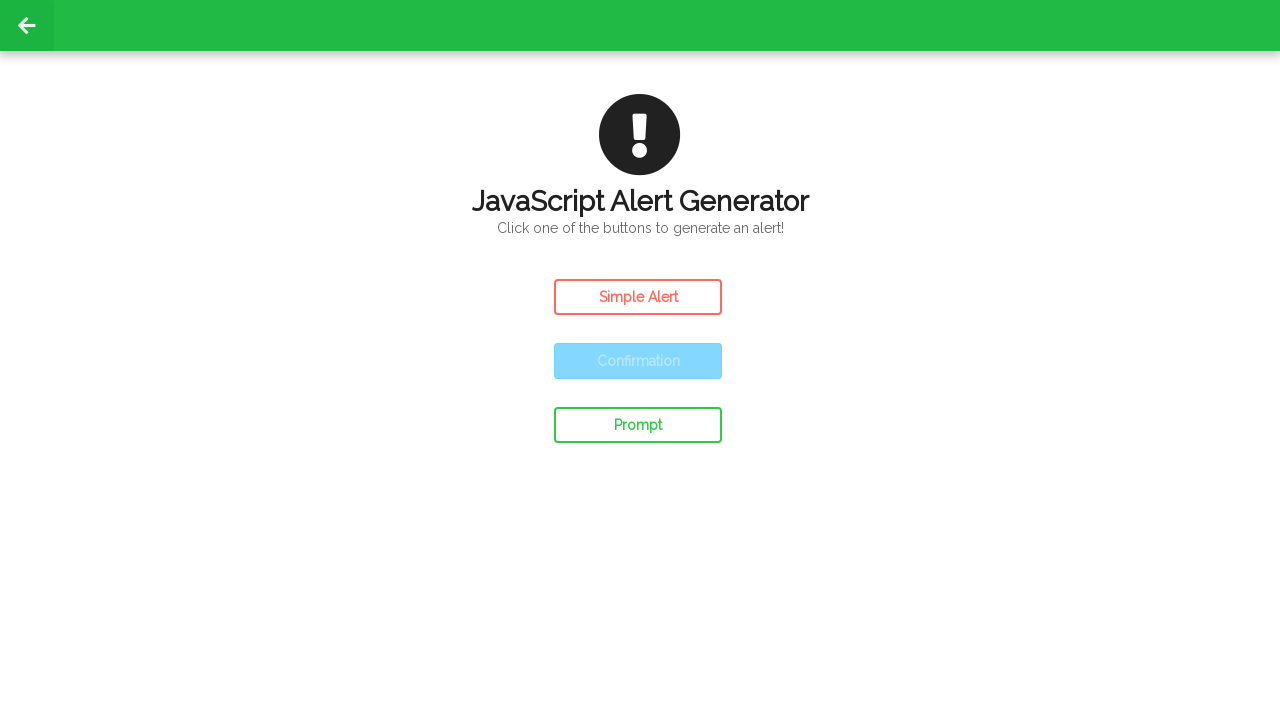

Waited for confirm alert to be processed and dismissed
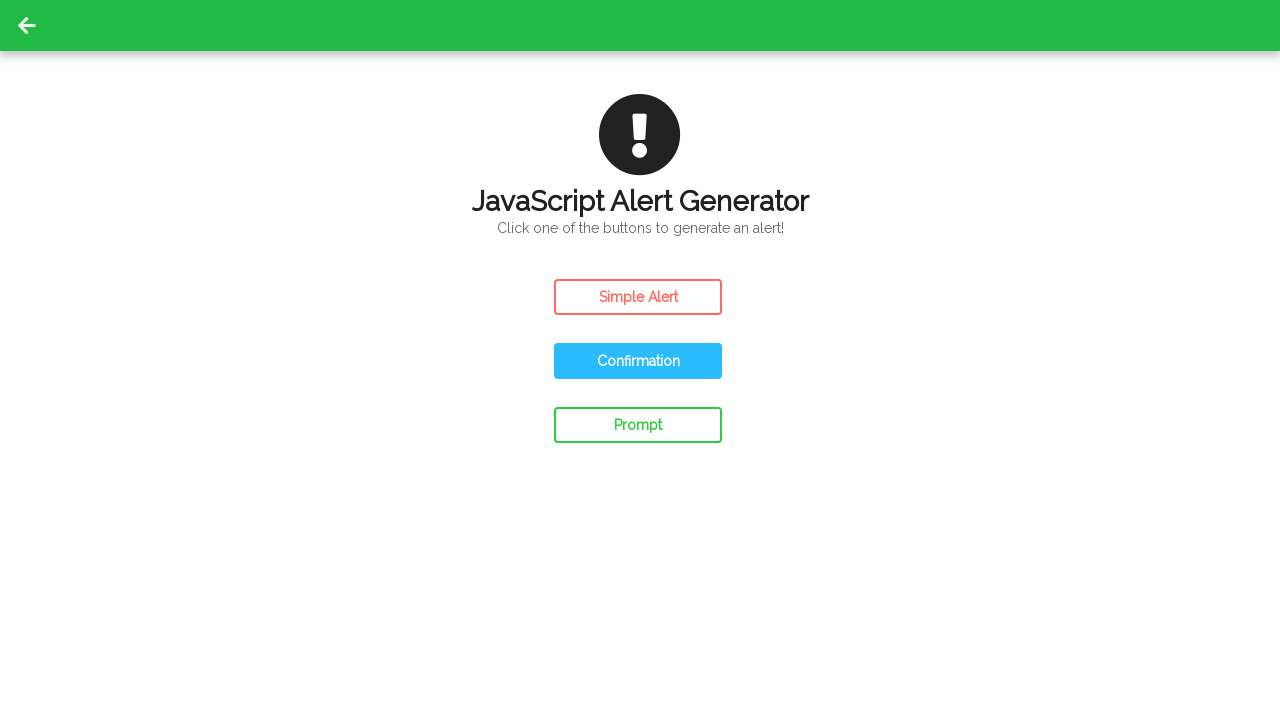

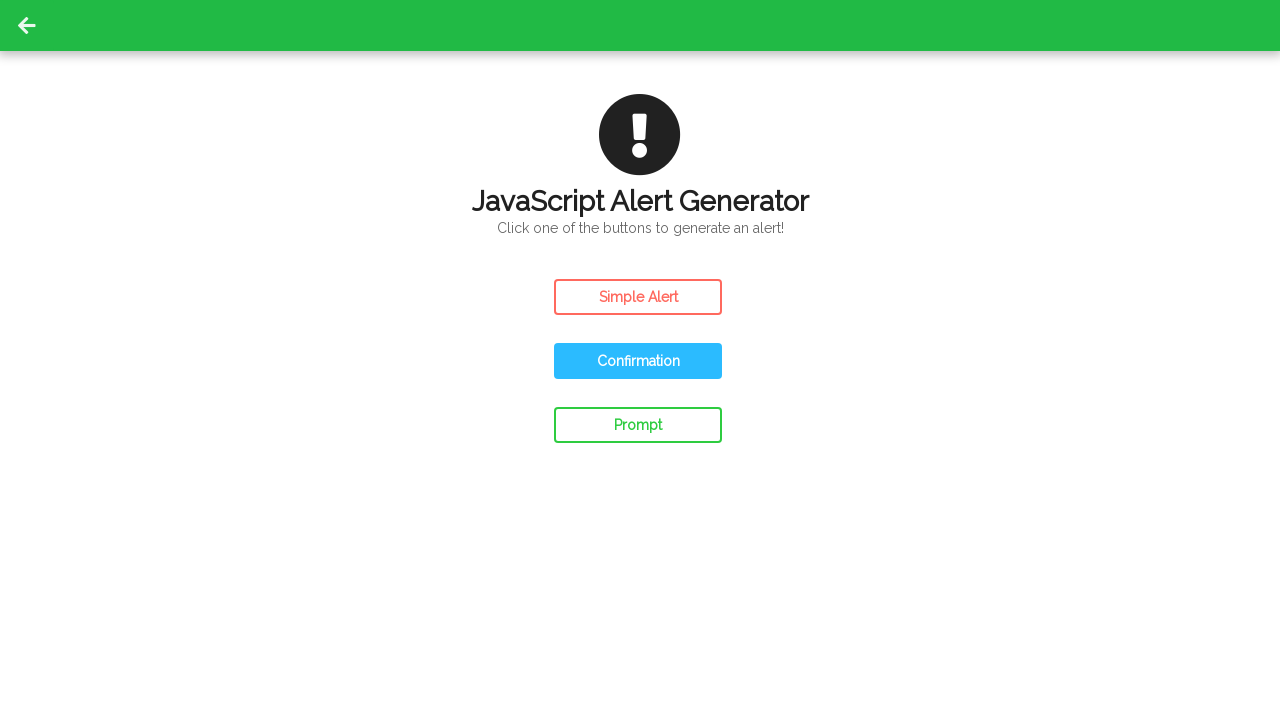